Tests an e-commerce checkout flow by searching for products containing "ber", adding all matching items to cart, applying a promo code, and completing the order with country selection.

Starting URL: https://rahulshettyacademy.com/seleniumPractise/#/

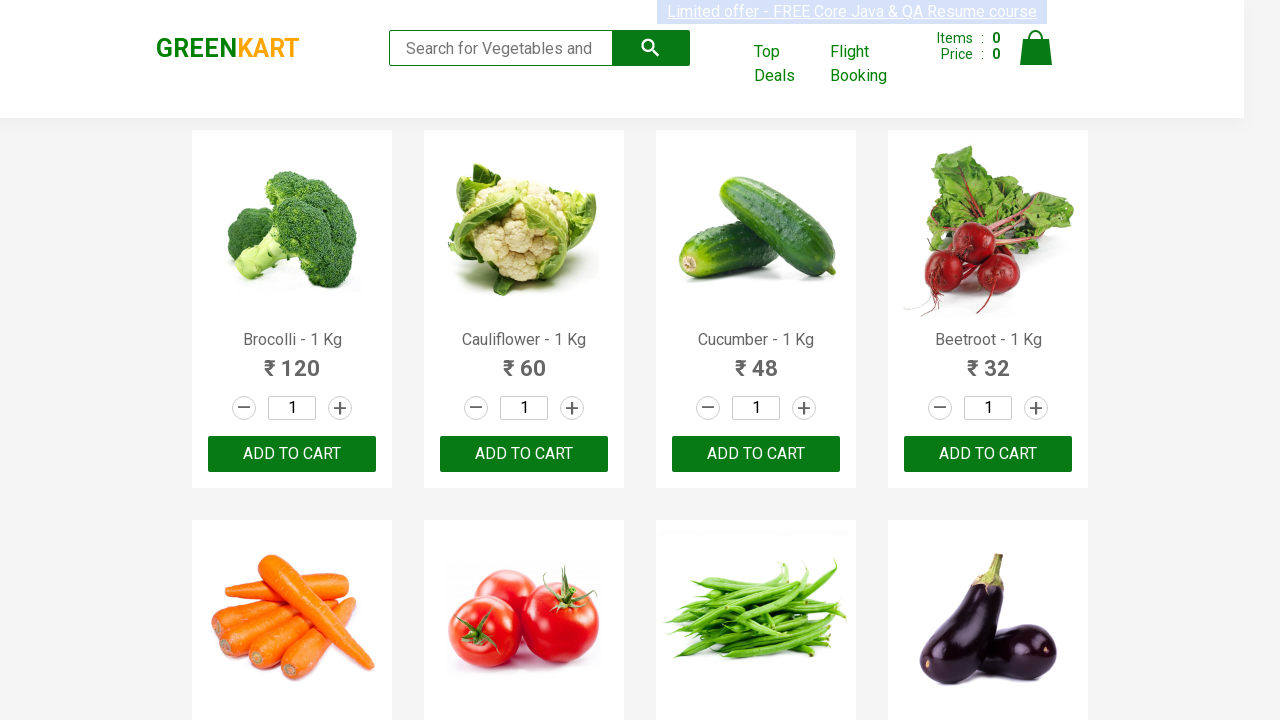

Filled search field with 'ber' to filter products on input[type='search']
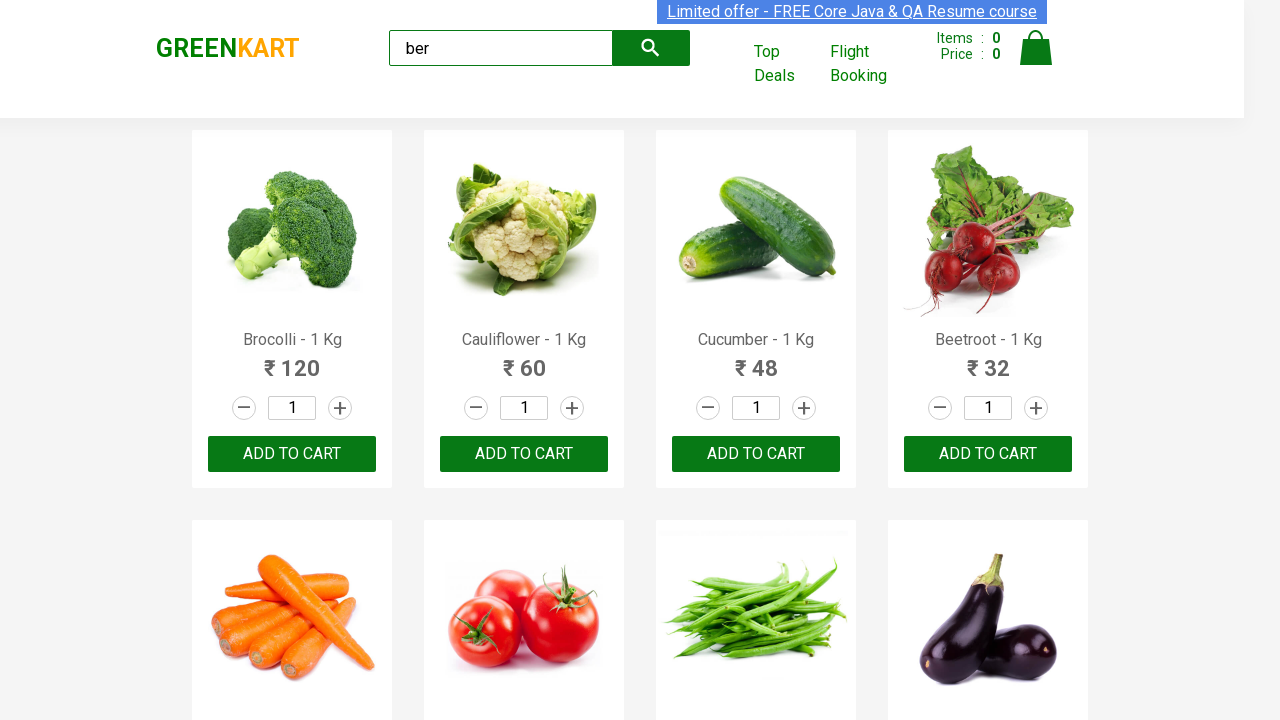

Waited 2 seconds for products to filter
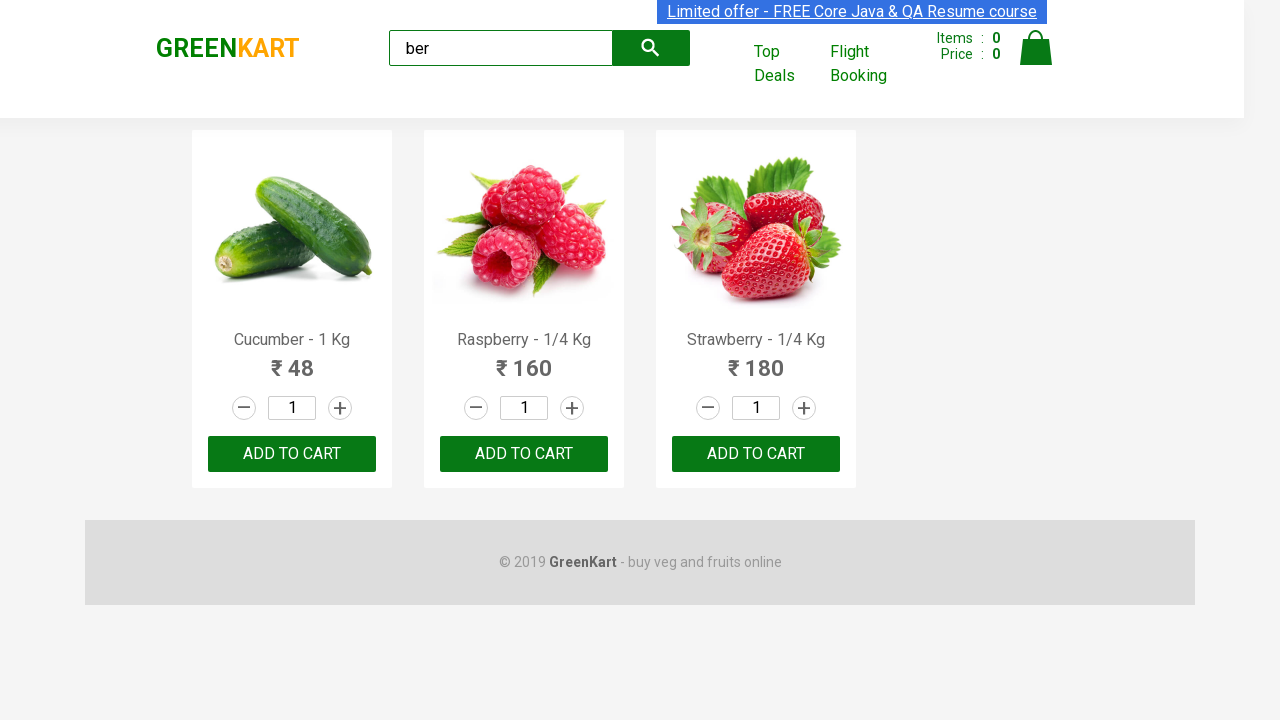

Clicked 'ADD TO CART' button to add product to cart at (292, 454) on button:text('ADD TO CART') >> nth=0
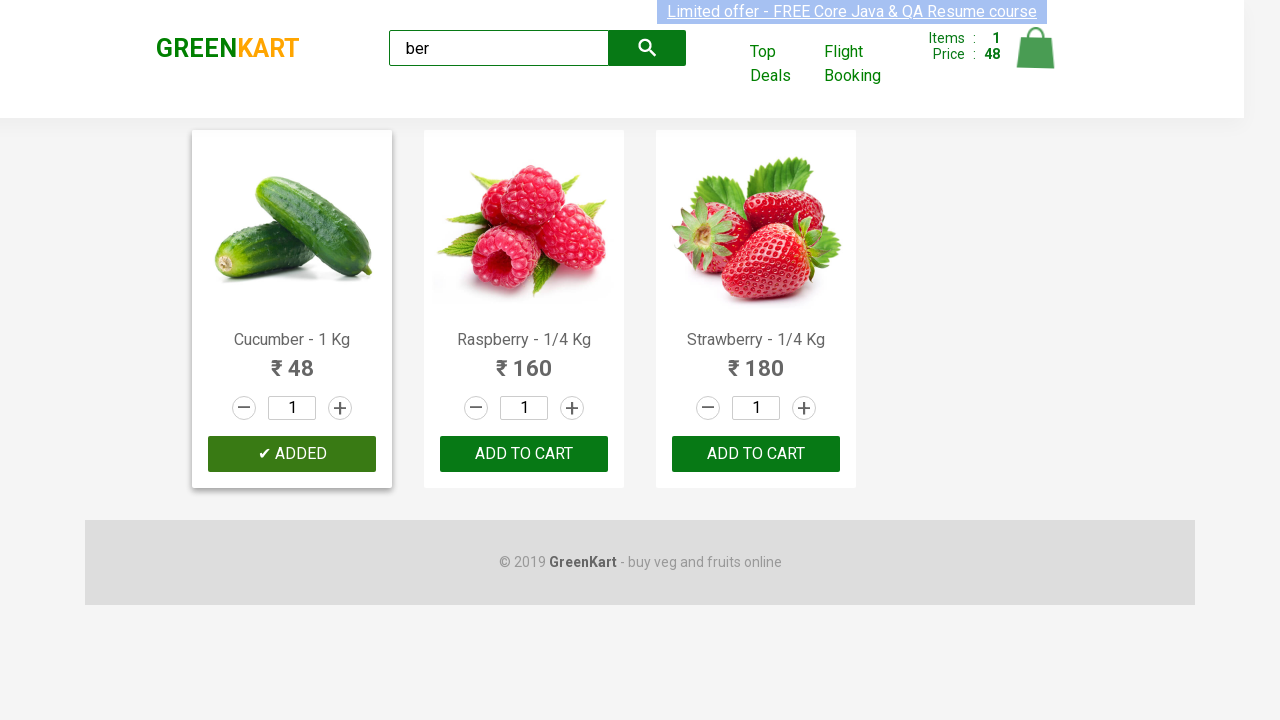

Waited 500ms for cart to update
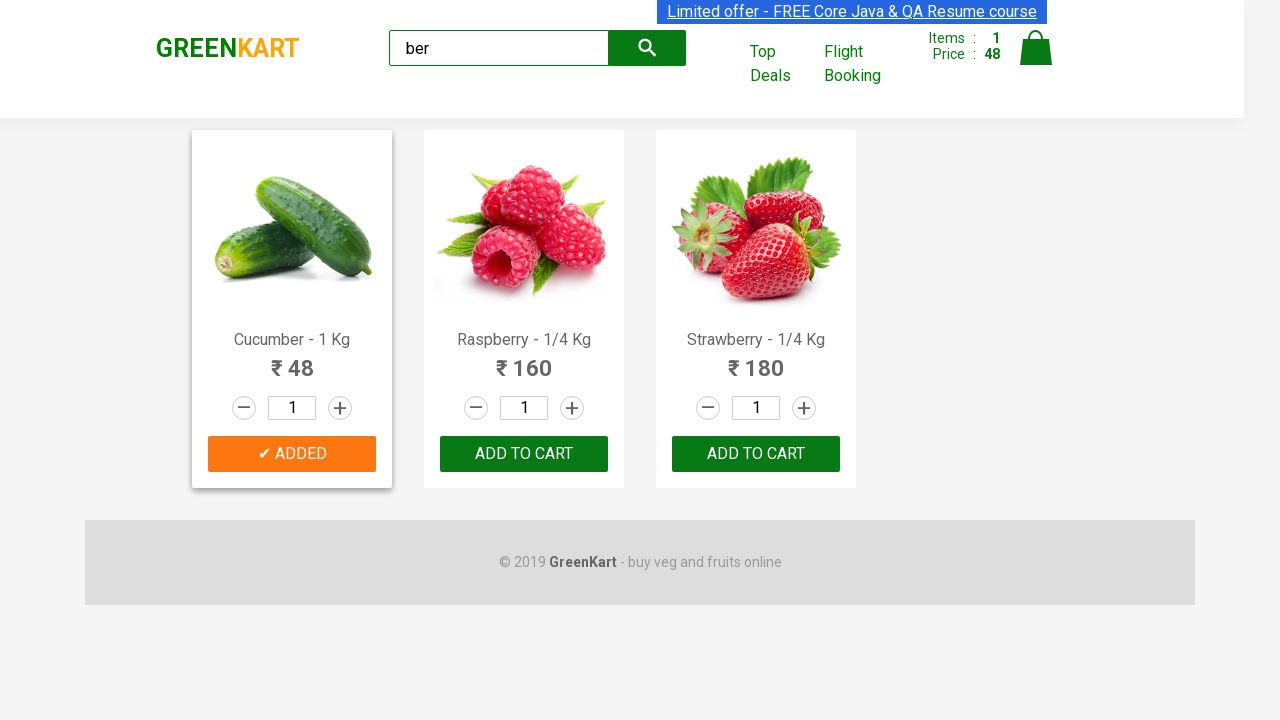

Clicked 'ADD TO CART' button to add product to cart at (756, 454) on button:text('ADD TO CART') >> nth=1
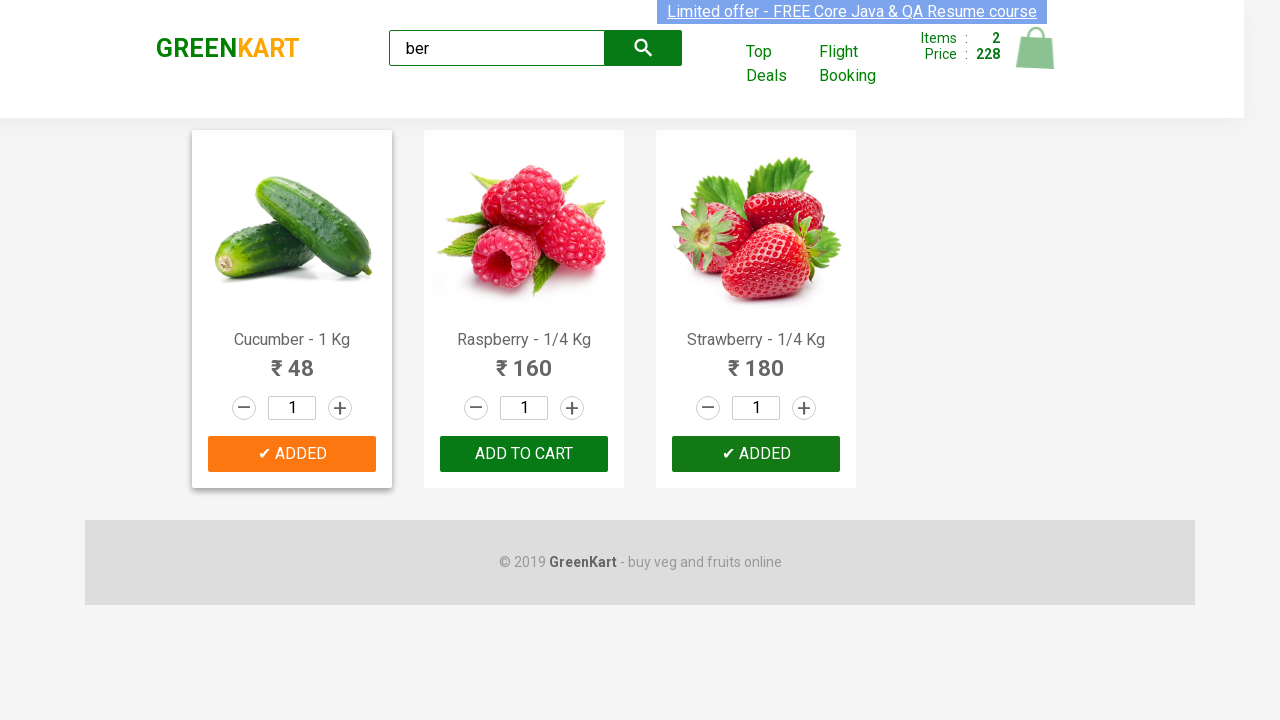

Waited 500ms for cart to update
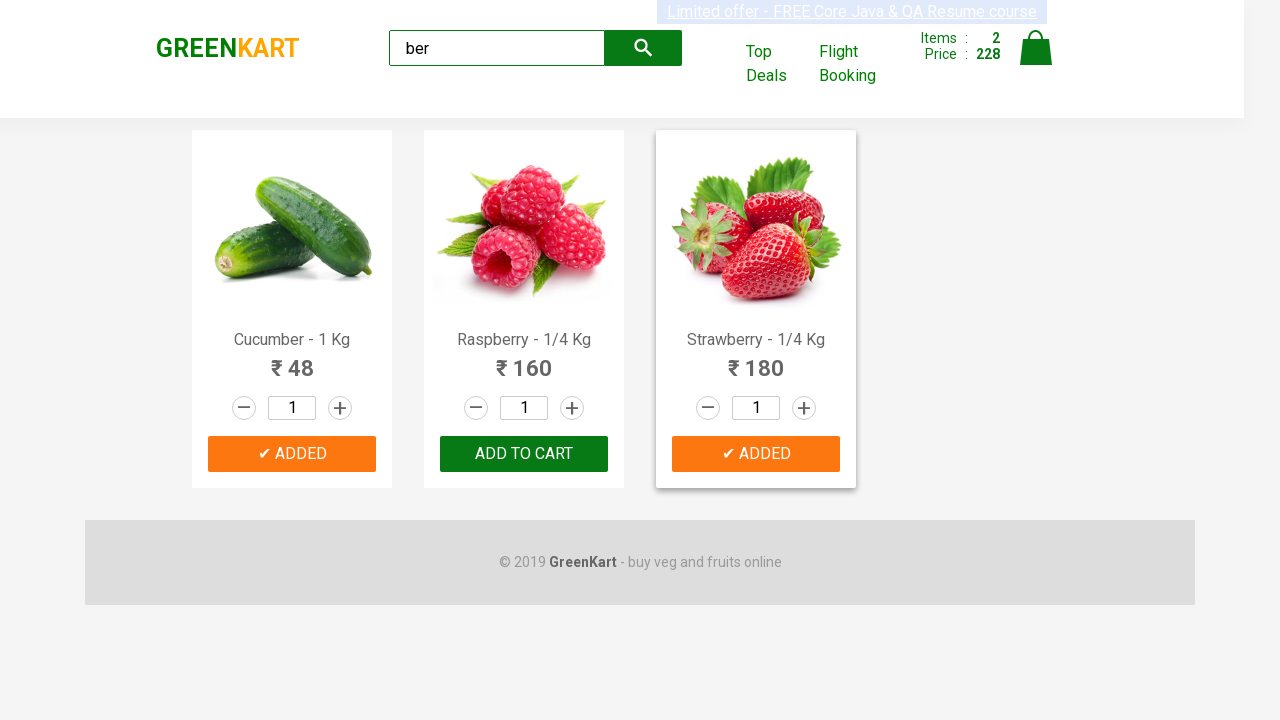

Clicked 'ADD TO CART' button to add product to cart at (756, 454) on button:text('ADD TO CART') >> nth=2
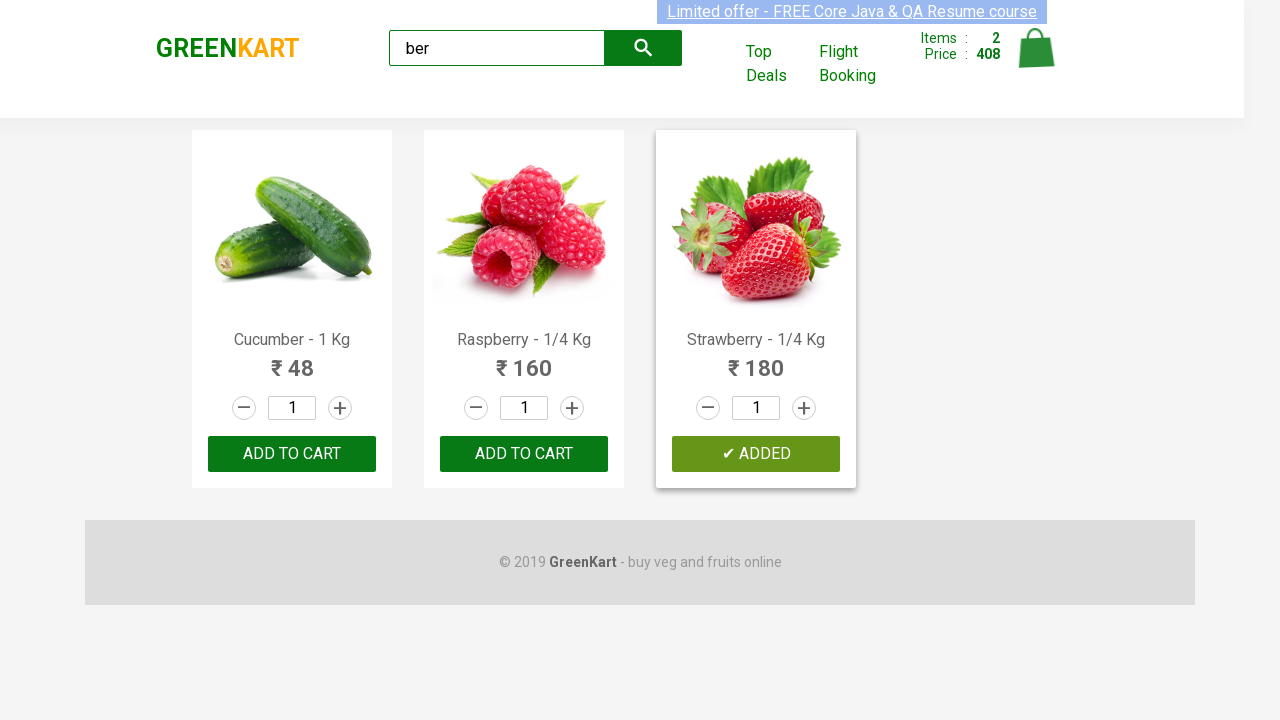

Waited 500ms for cart to update
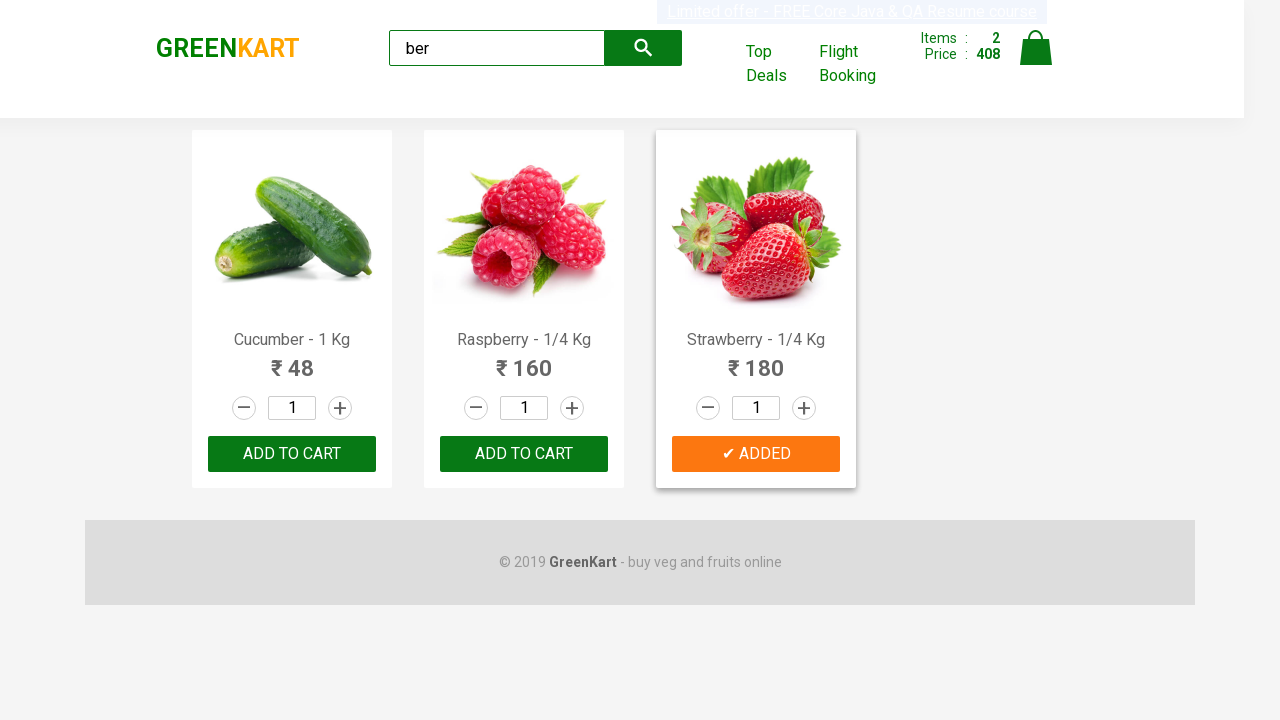

Clicked cart icon to view cart at (1036, 48) on img[alt='Cart']
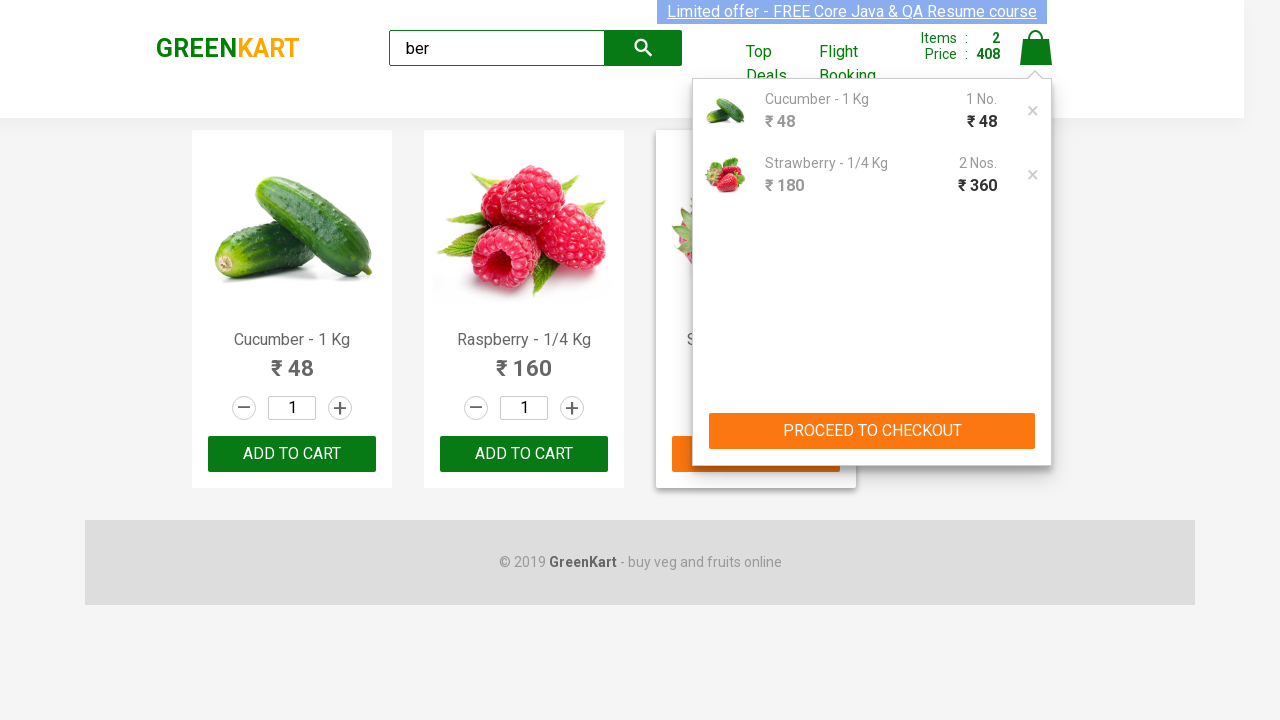

Clicked 'PROCEED TO CHECKOUT' button at (872, 431) on button:text('PROCEED TO CHECKOUT')
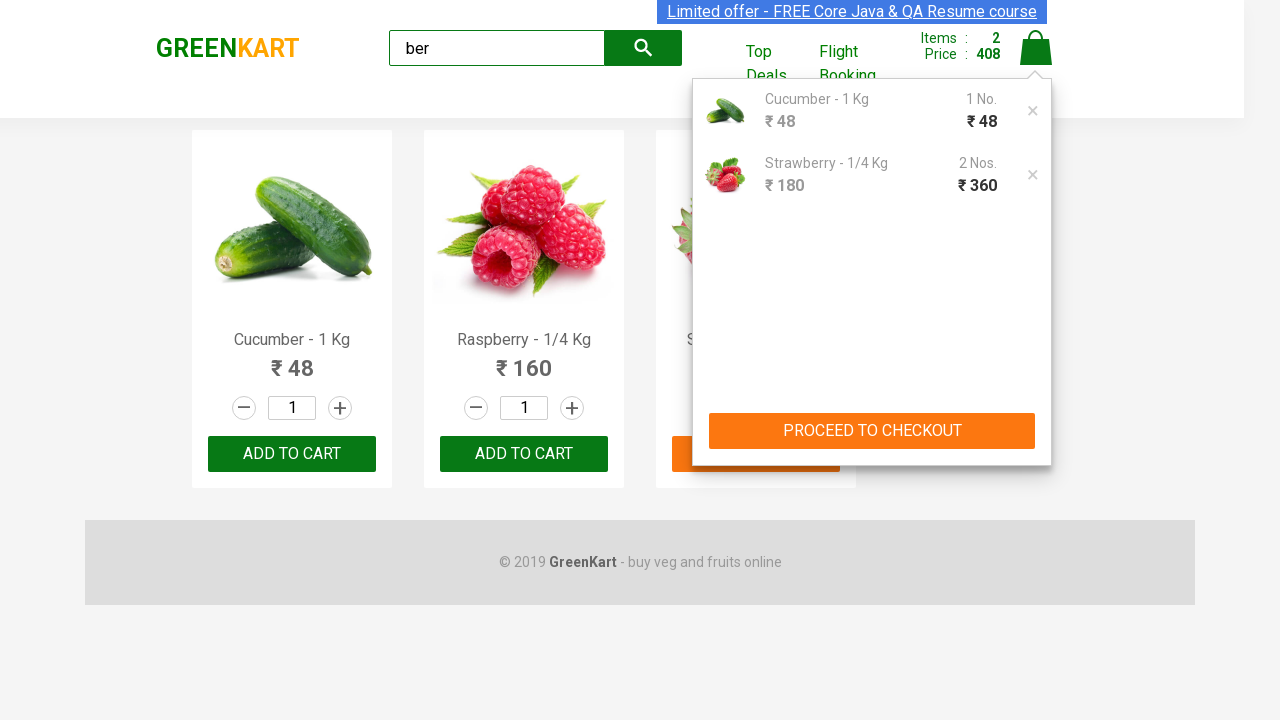

Waited for promo code input field to become visible
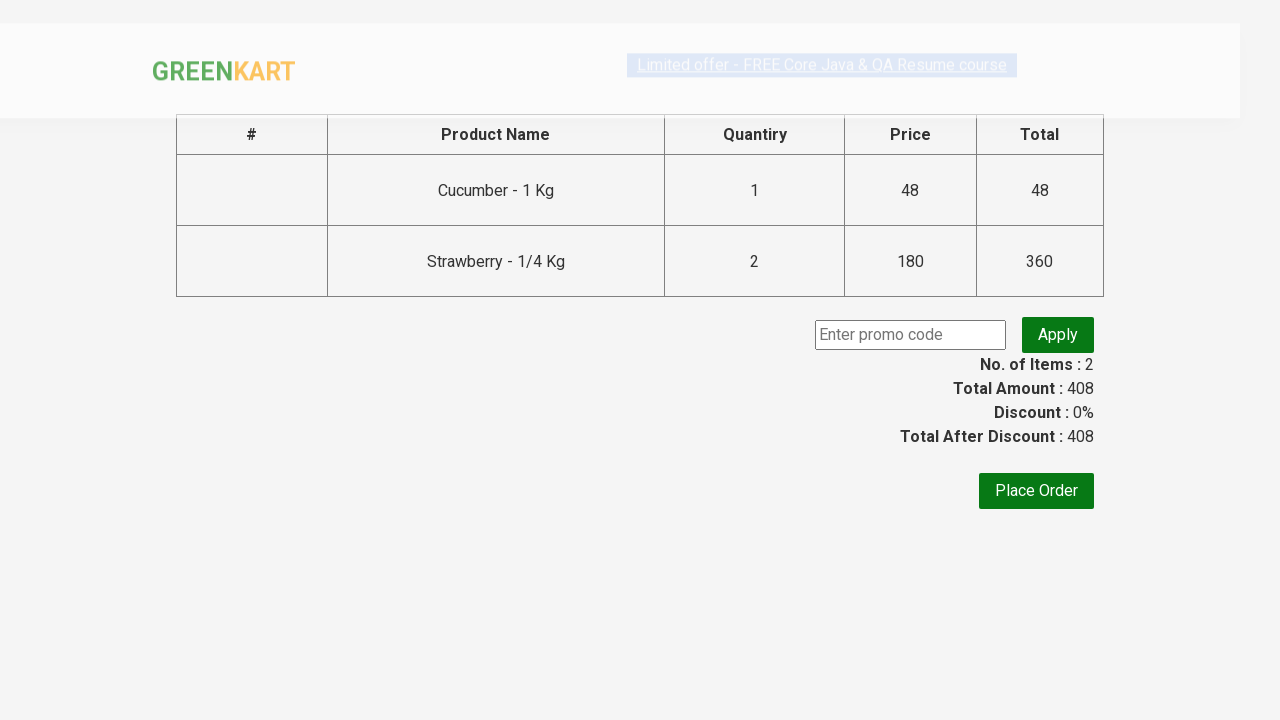

Filled promo code field with 'rahulshettyacademy' on input.promoCode
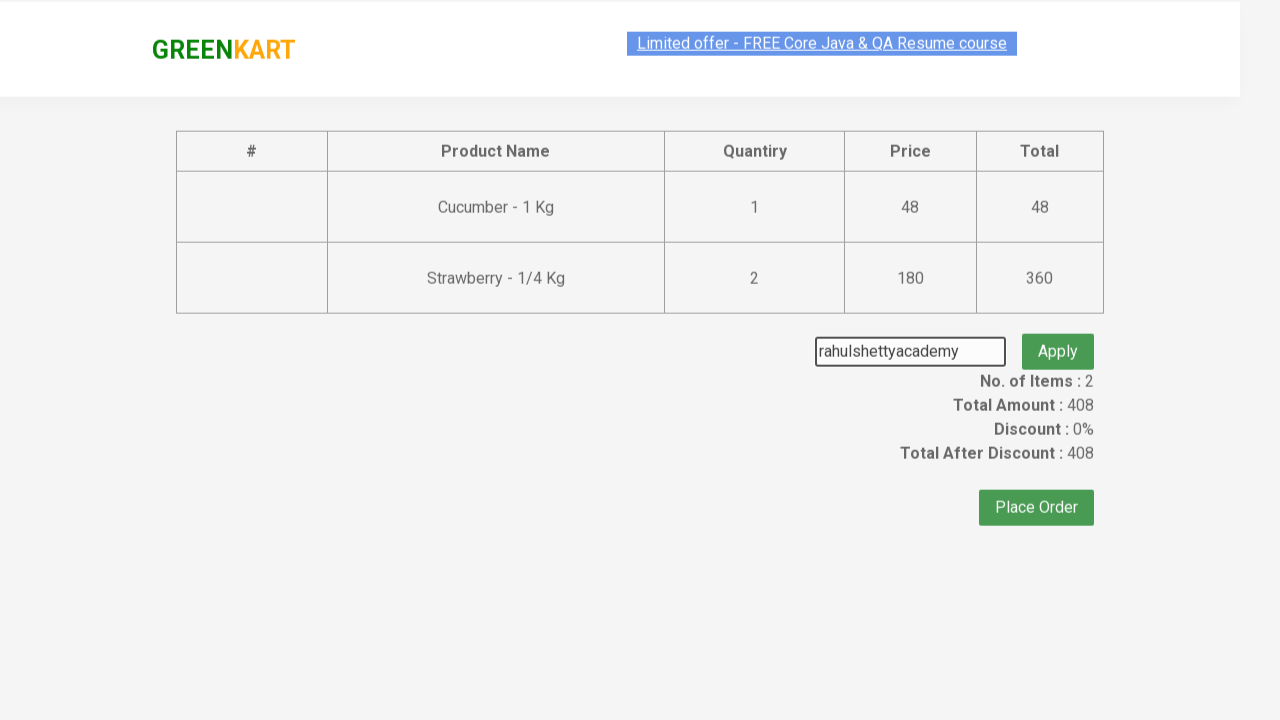

Clicked 'Apply' button to apply promo code at (1058, 335) on button:text('Apply')
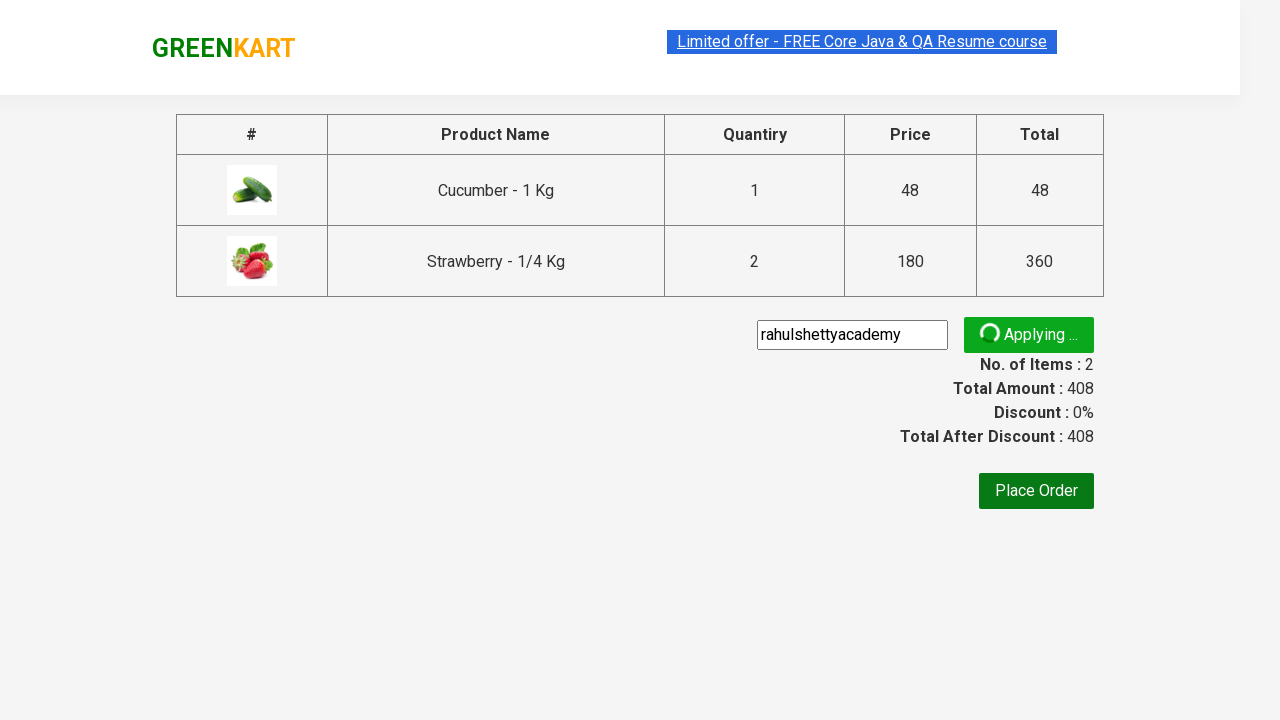

Clicked 'Place Order' button at (1036, 491) on button:text('Place Order')
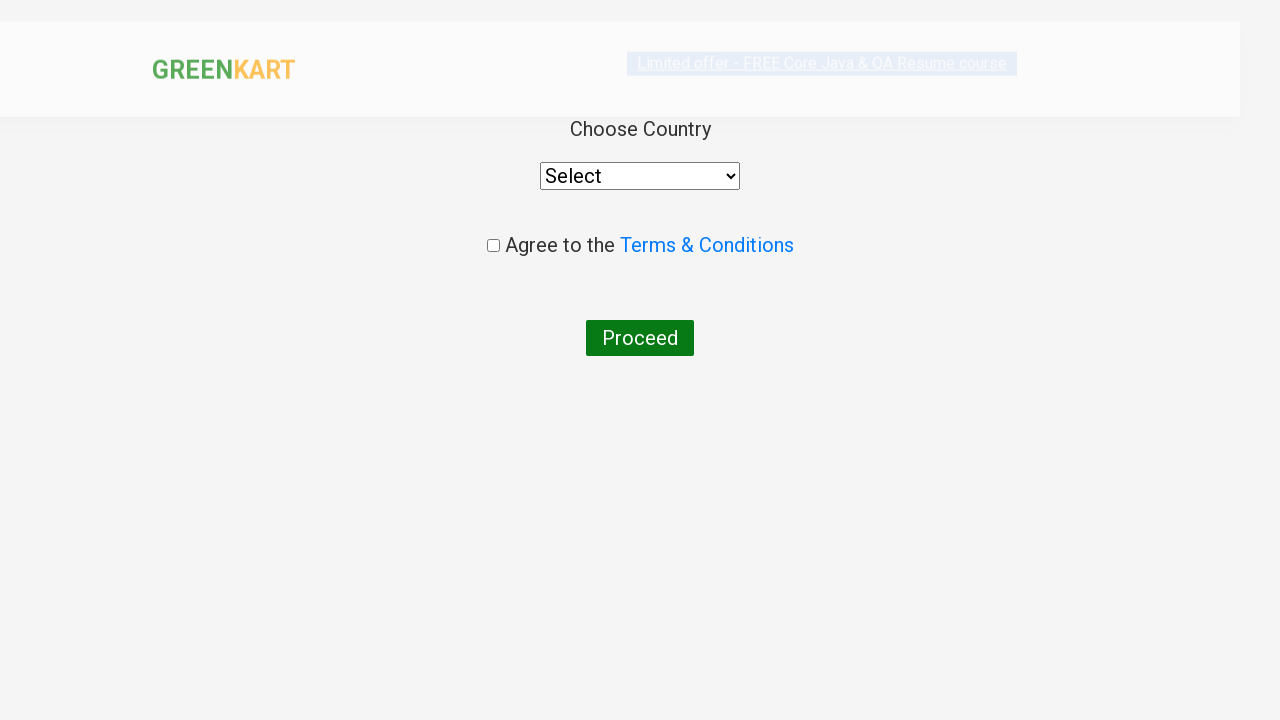

Selected 'India' from country dropdown on select
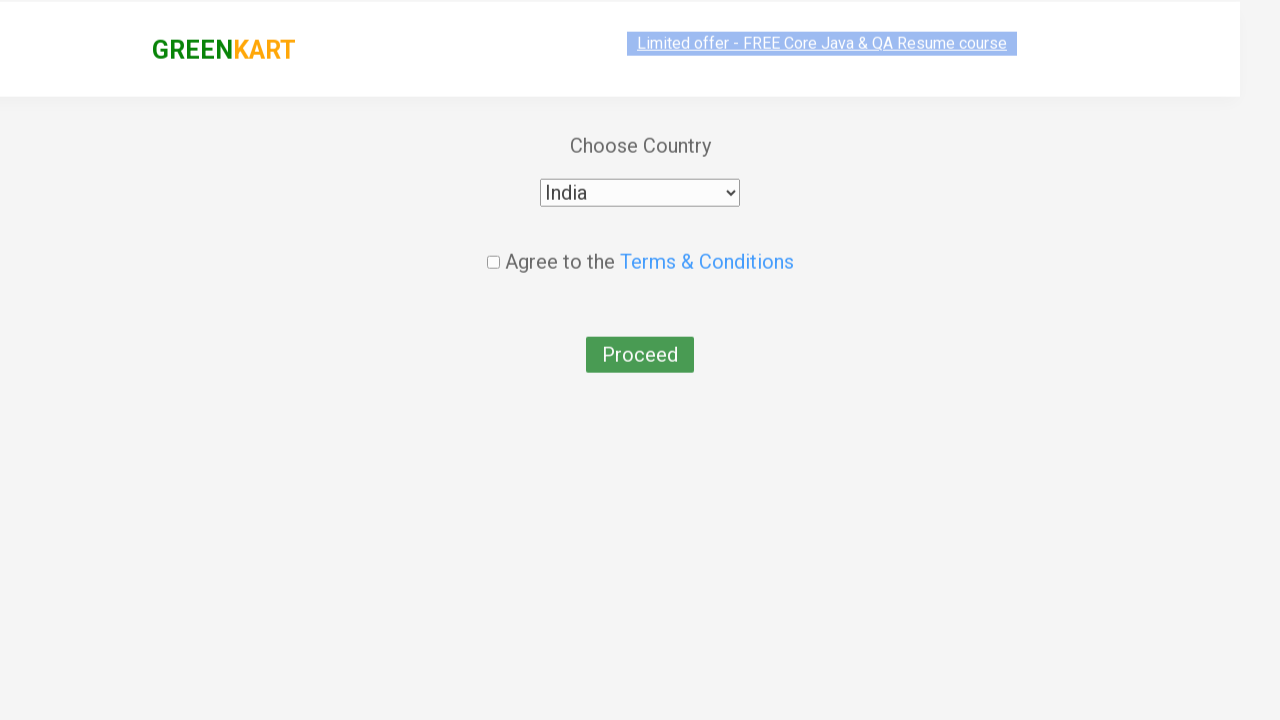

Checked terms and conditions checkbox at (493, 246) on input[type='checkbox']
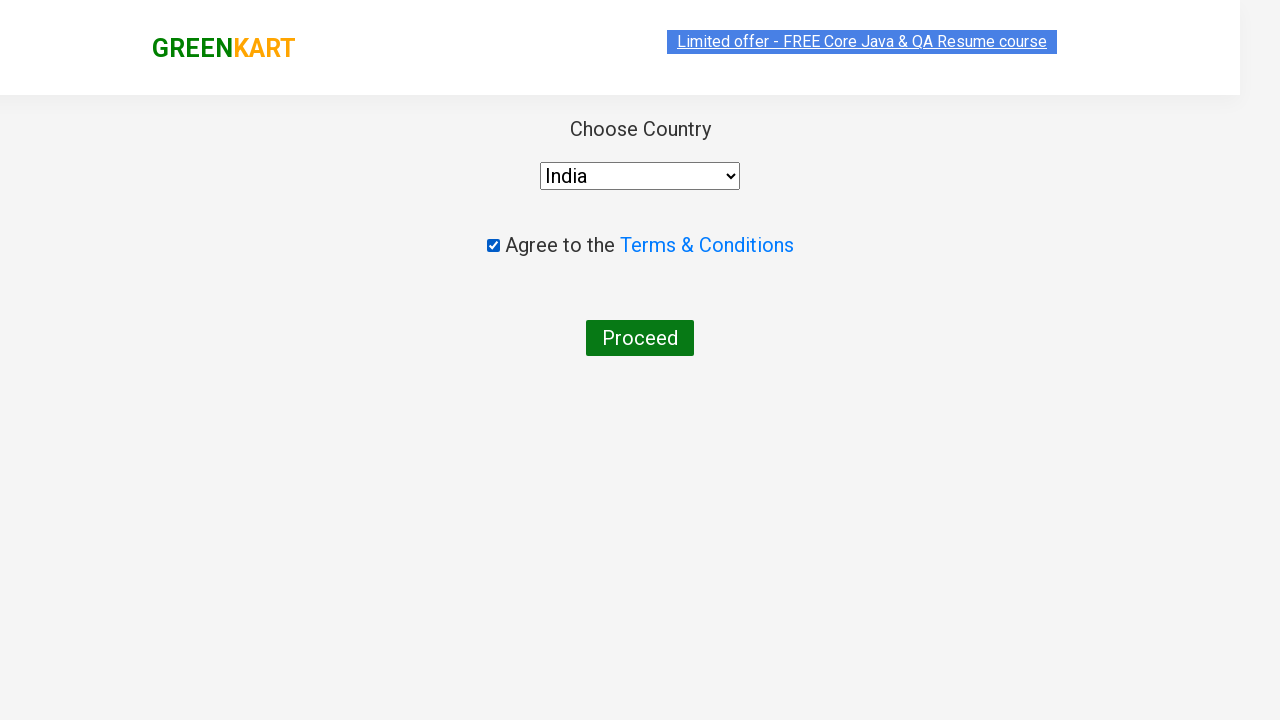

Clicked 'Proceed' button to complete order at (640, 338) on button:text('Proceed')
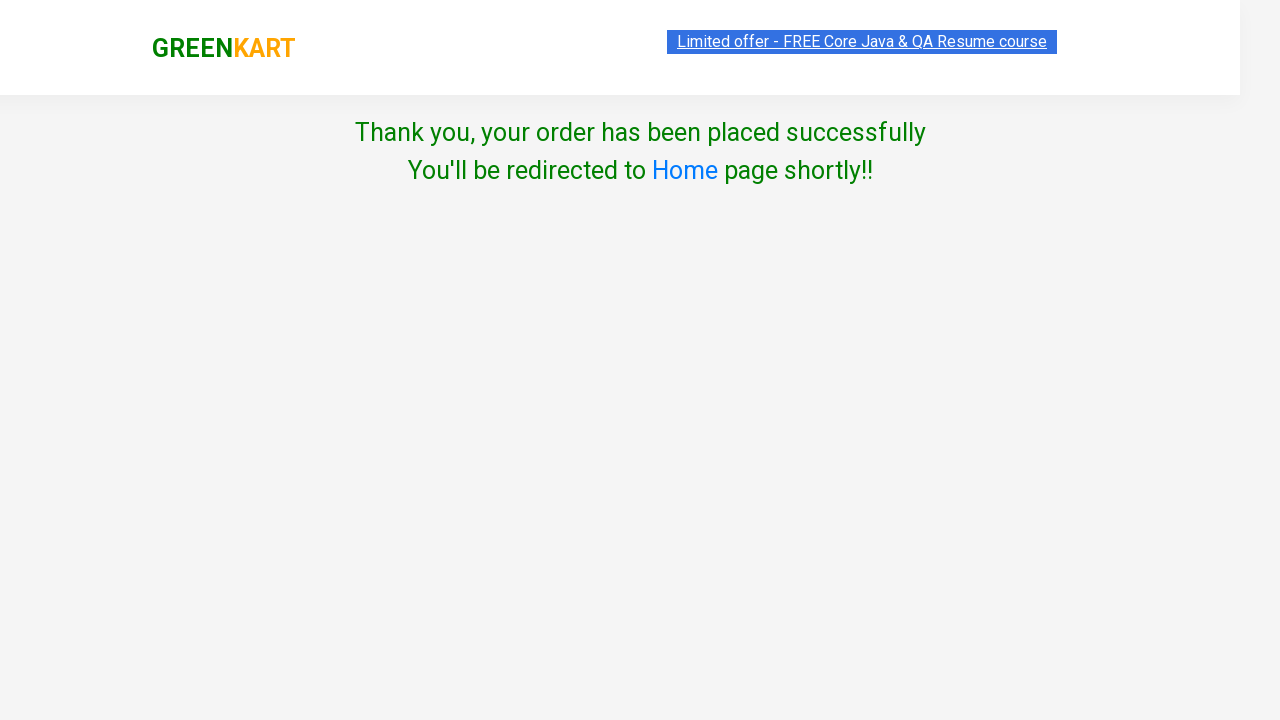

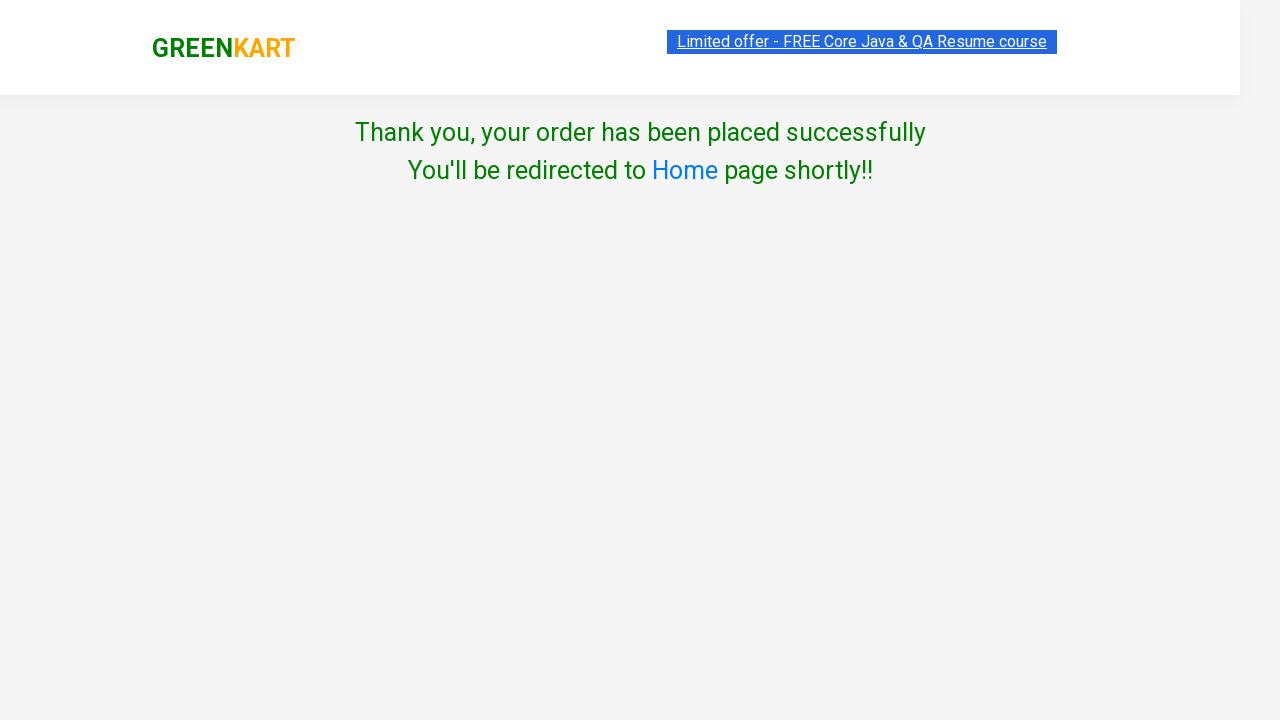